Tests marking all todo items as completed using the toggle all checkbox

Starting URL: https://demo.playwright.dev/todomvc

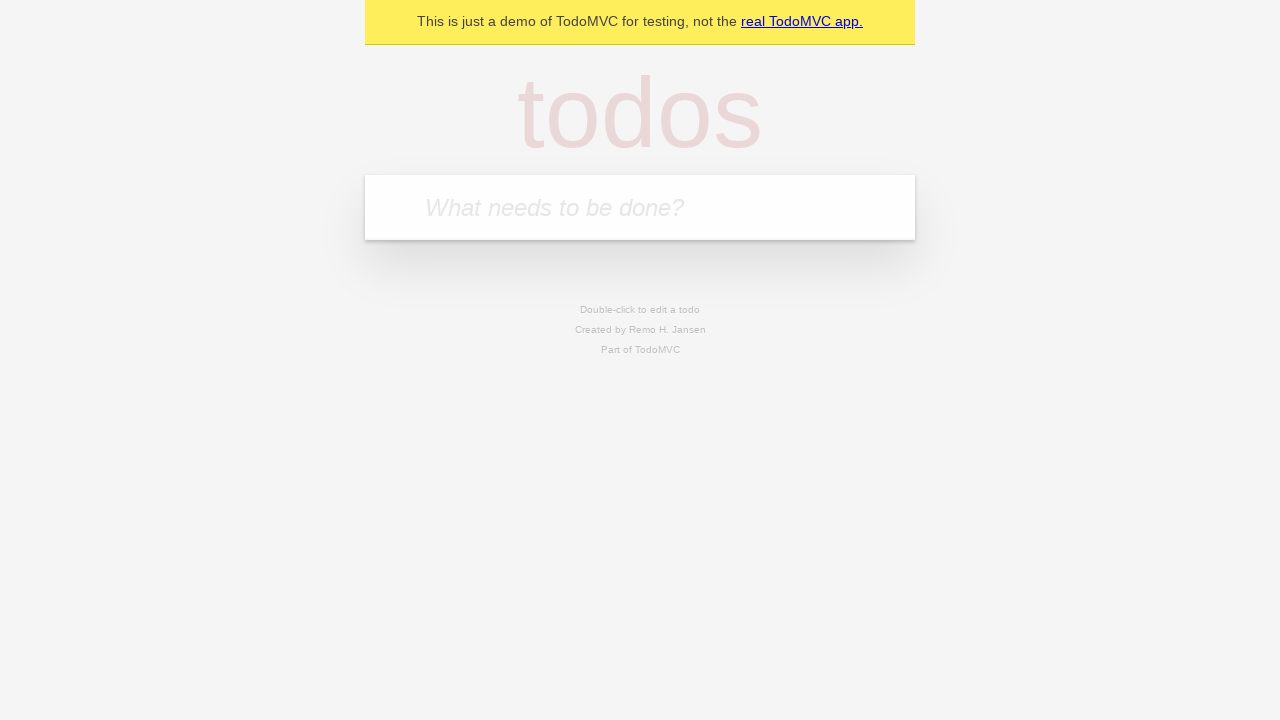

Filled todo input with 'buy some cheese' on internal:attr=[placeholder="What needs to be done?"i]
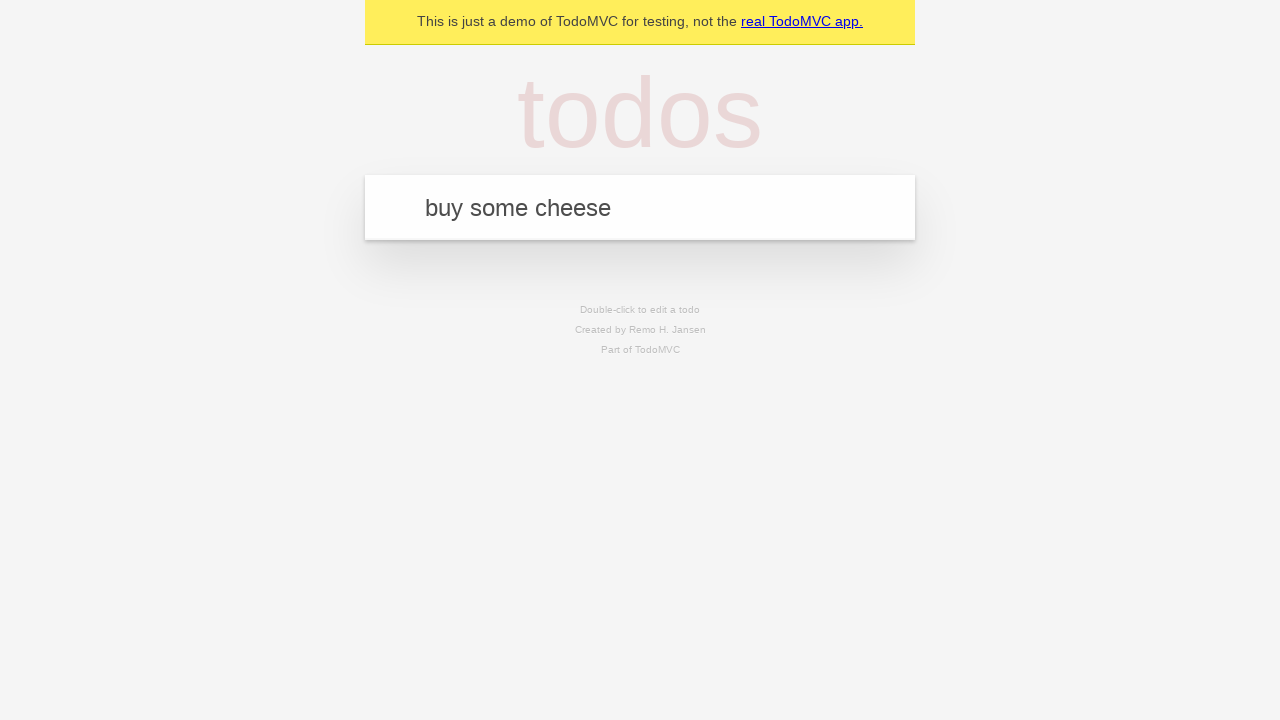

Pressed Enter to add 'buy some cheese' to the todo list on internal:attr=[placeholder="What needs to be done?"i]
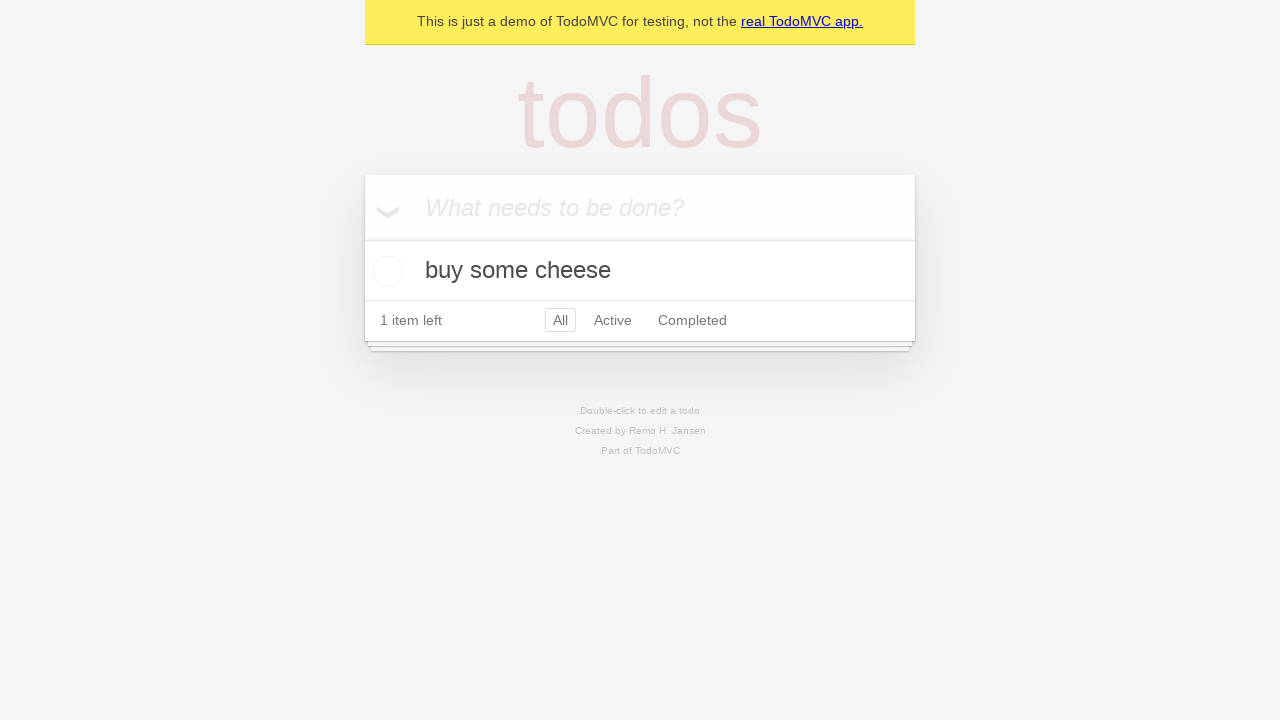

Filled todo input with 'feed the cat' on internal:attr=[placeholder="What needs to be done?"i]
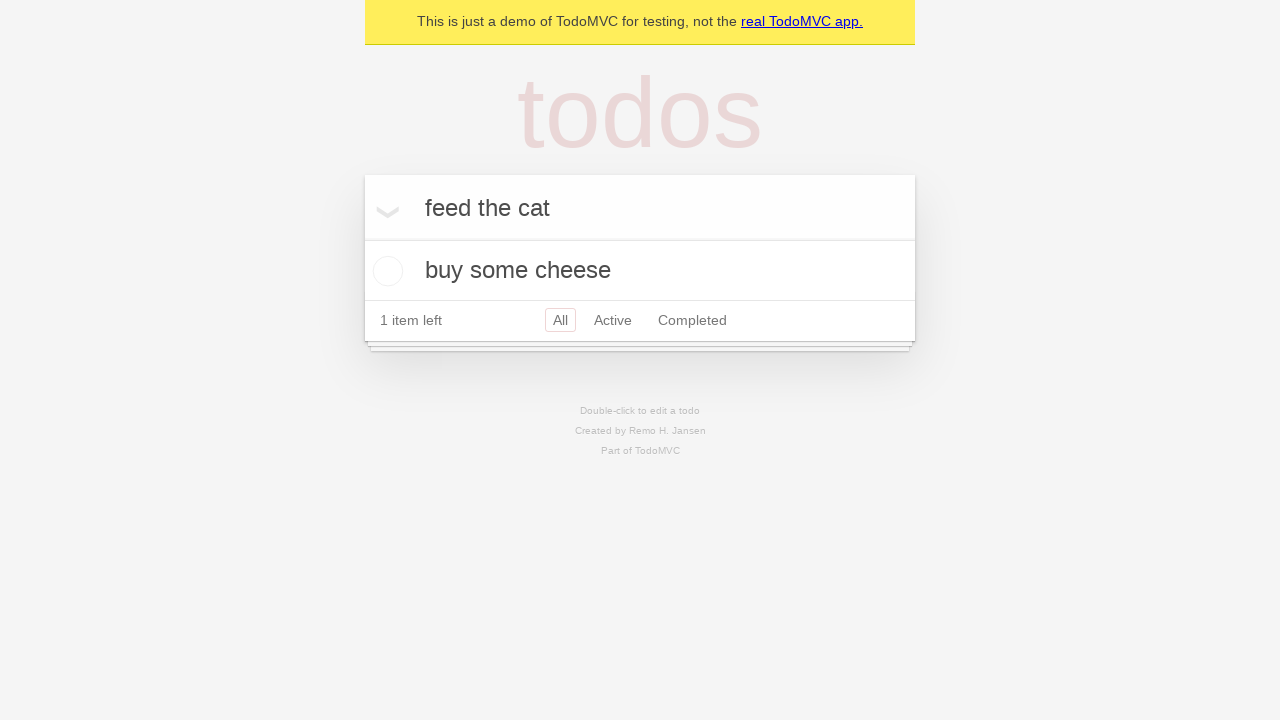

Pressed Enter to add 'feed the cat' to the todo list on internal:attr=[placeholder="What needs to be done?"i]
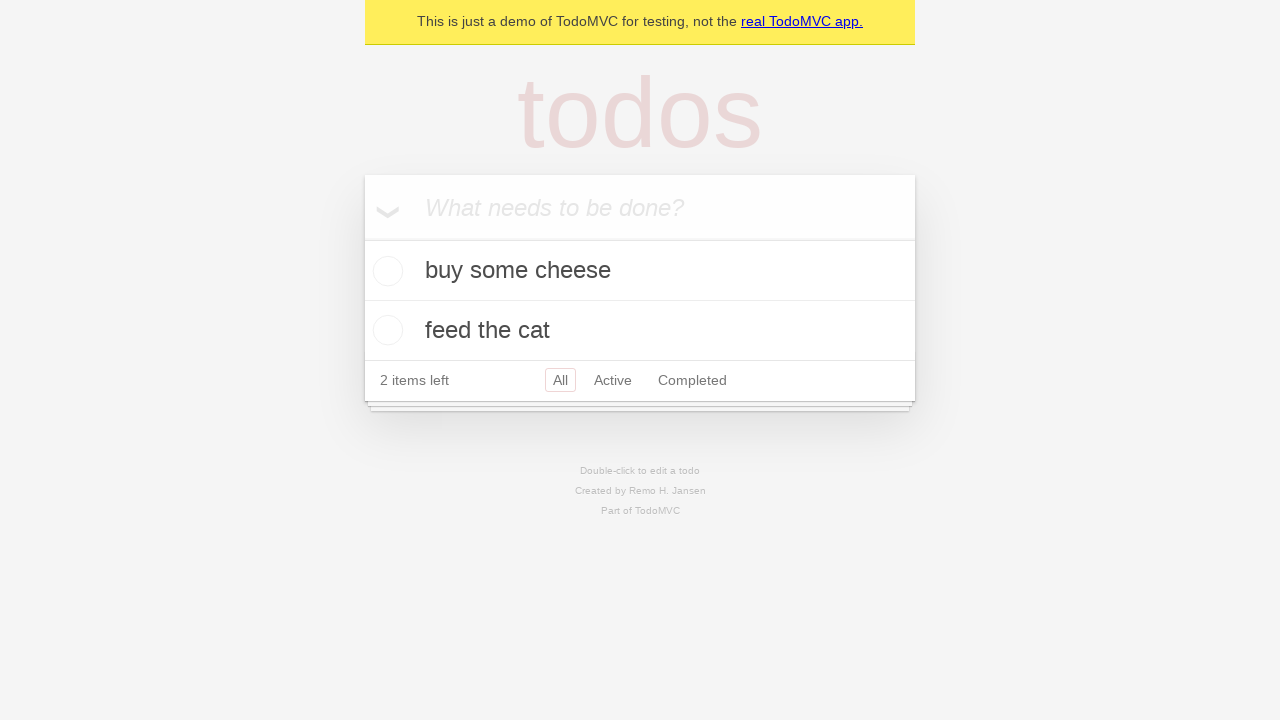

Filled todo input with 'book a doctors appointment' on internal:attr=[placeholder="What needs to be done?"i]
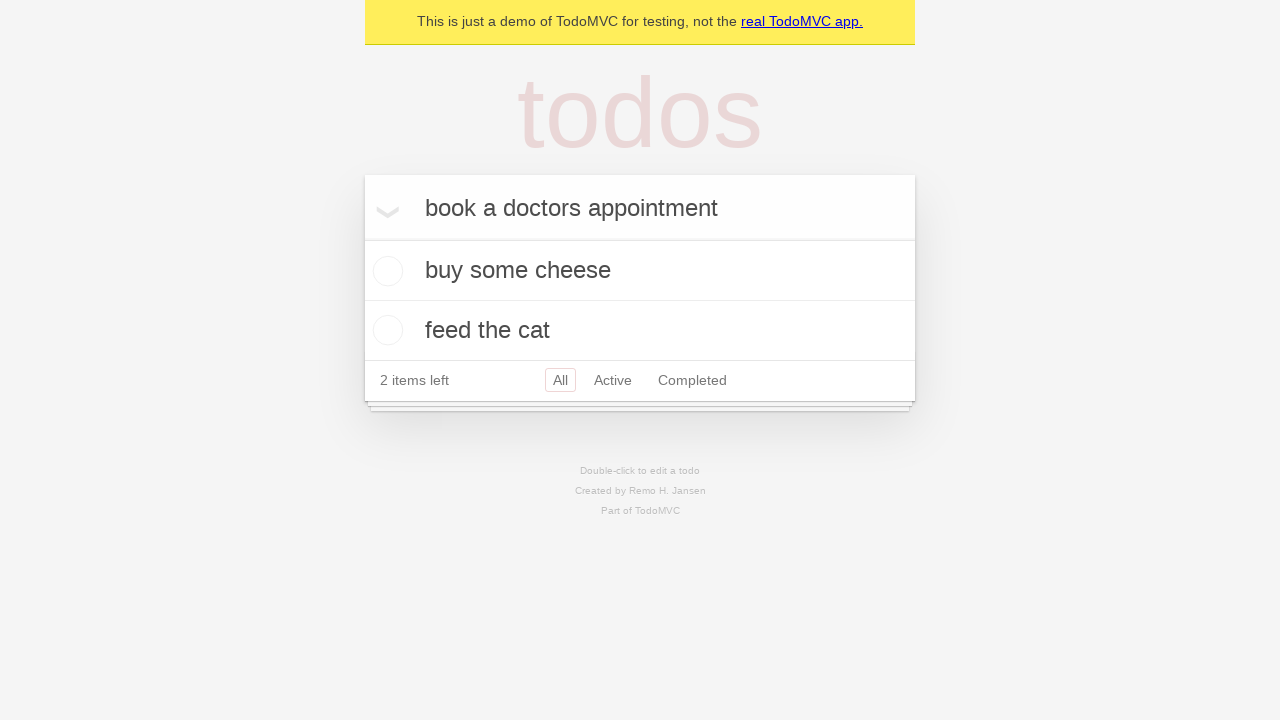

Pressed Enter to add 'book a doctors appointment' to the todo list on internal:attr=[placeholder="What needs to be done?"i]
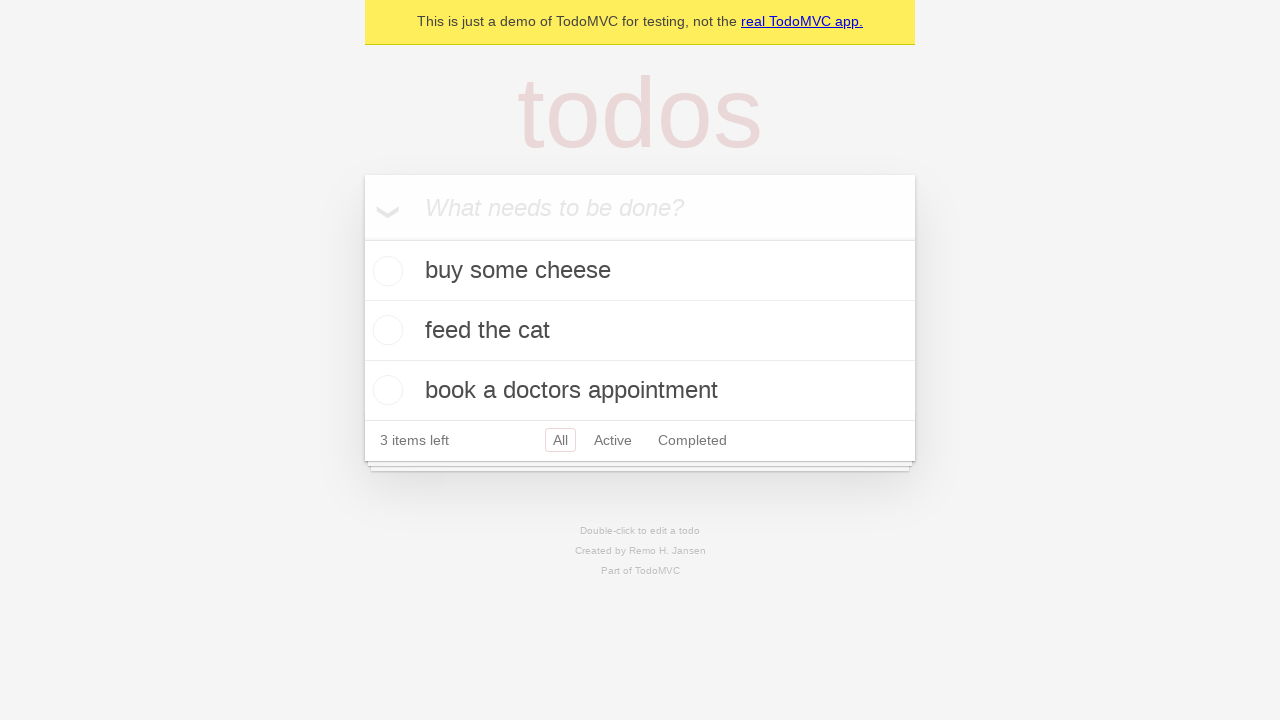

Checked 'Mark all as complete' checkbox to toggle all items as completed at (362, 238) on internal:label="Mark all as complete"i
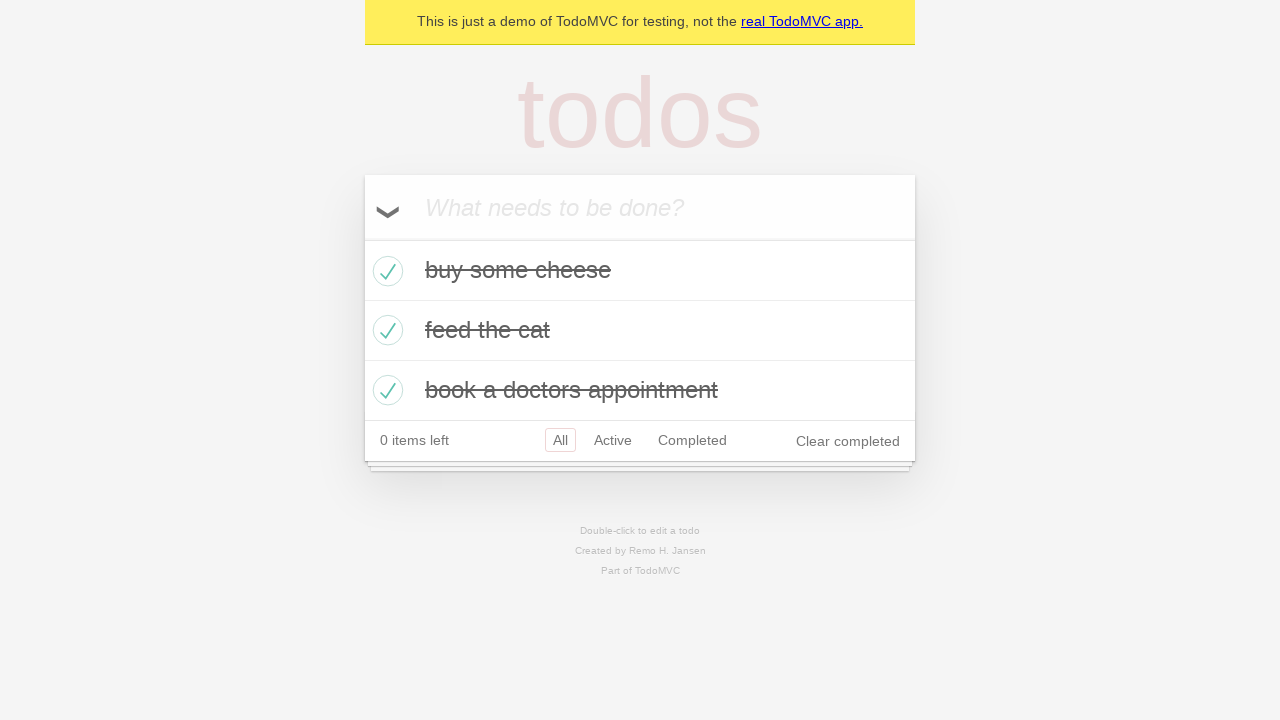

Verified that all todo items are now marked as completed
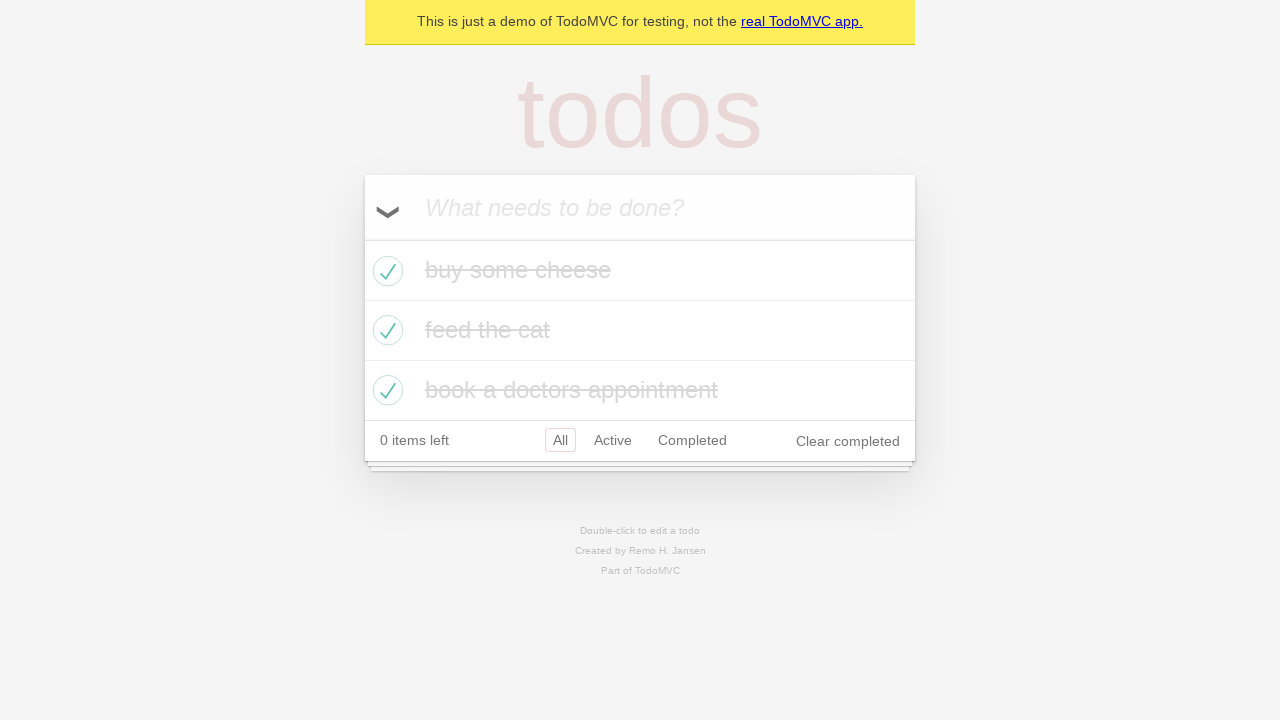

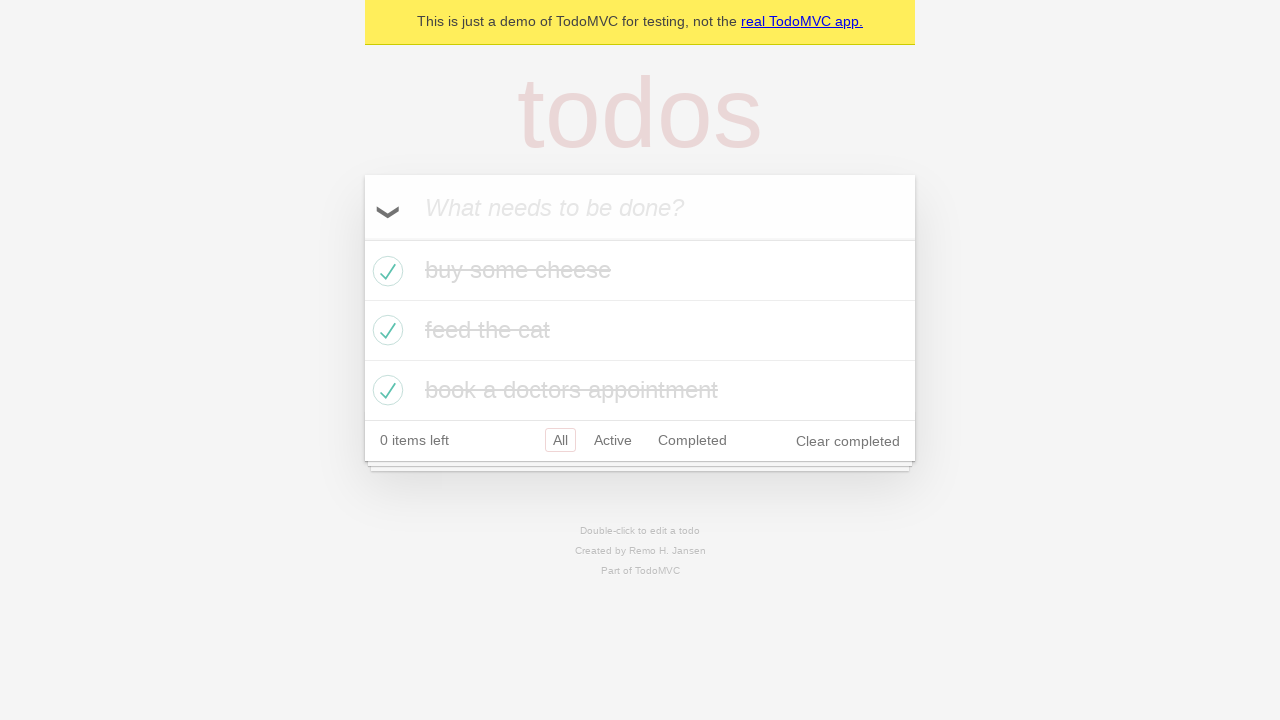